Tests filling an input field by sending keys to an element identified by ID

Starting URL: https://axafrance.github.io/webengine-dotnet/demo/Test.html

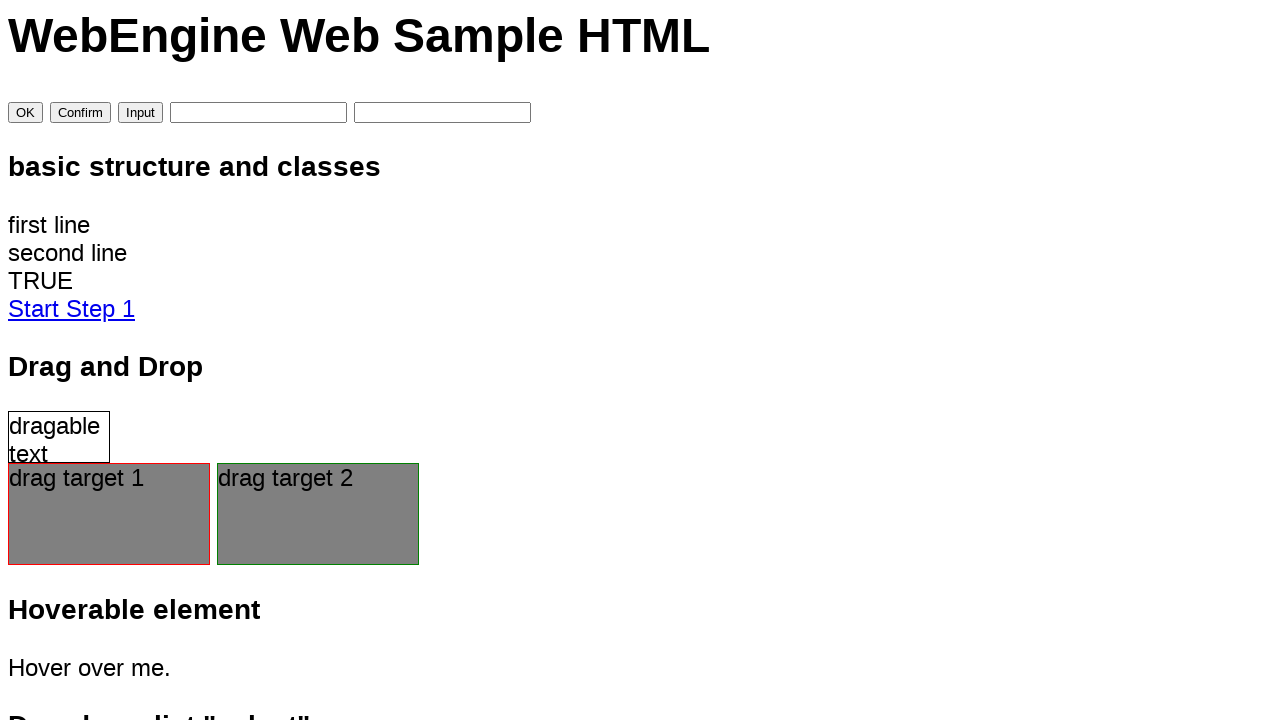

Filled input field with ID 'inputValue' with text 'TEST' on #inputValue
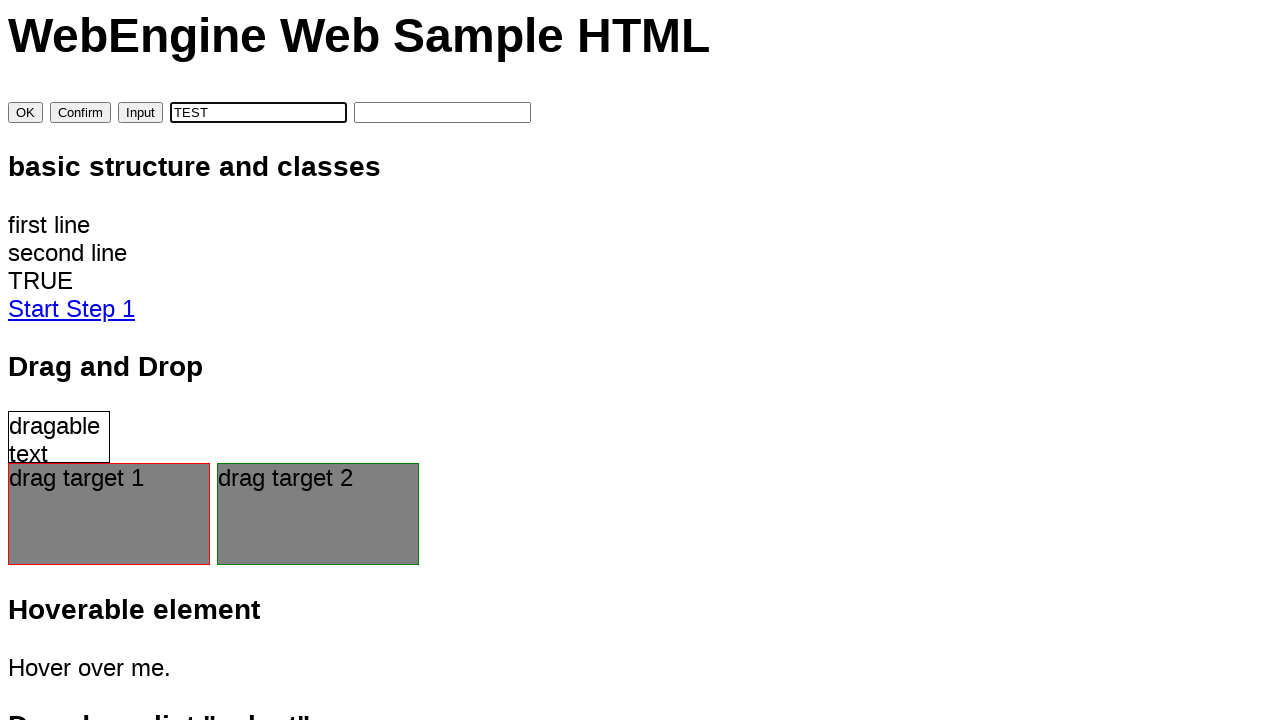

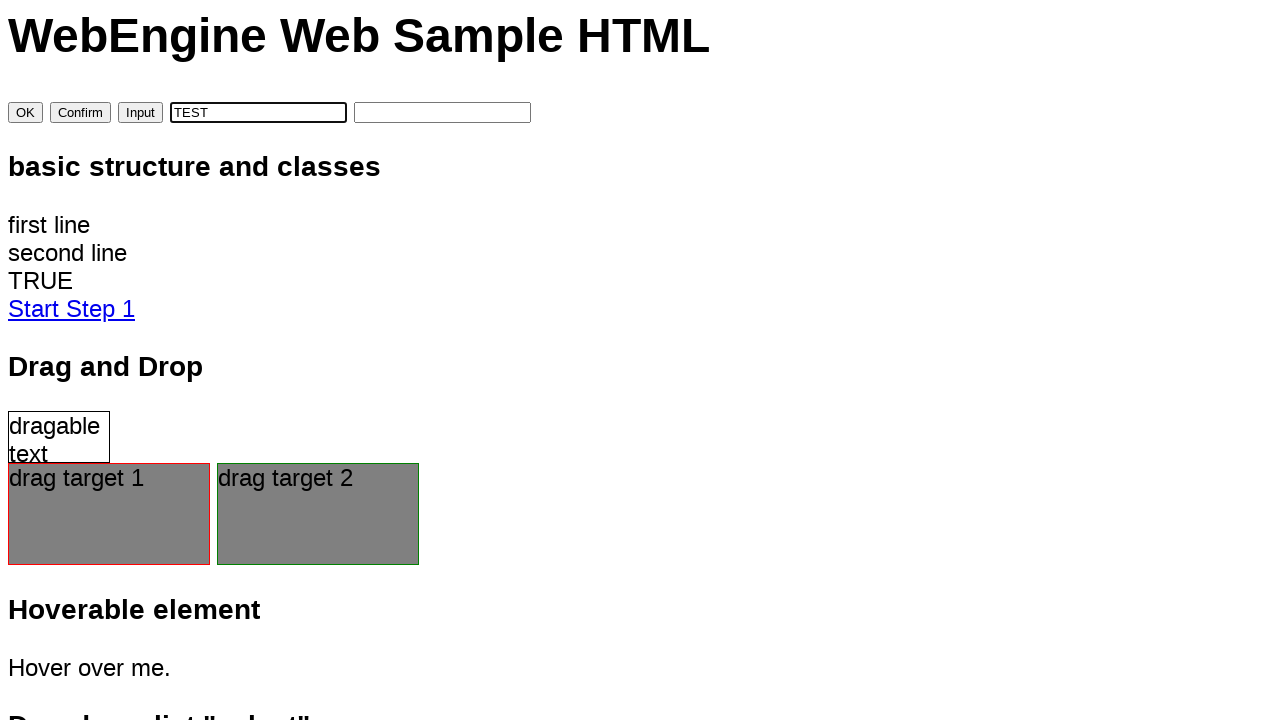